Tests that the GitHub homepage title contains "GitHub" by navigating to the main page and verifying the page title.

Starting URL: https://github.com

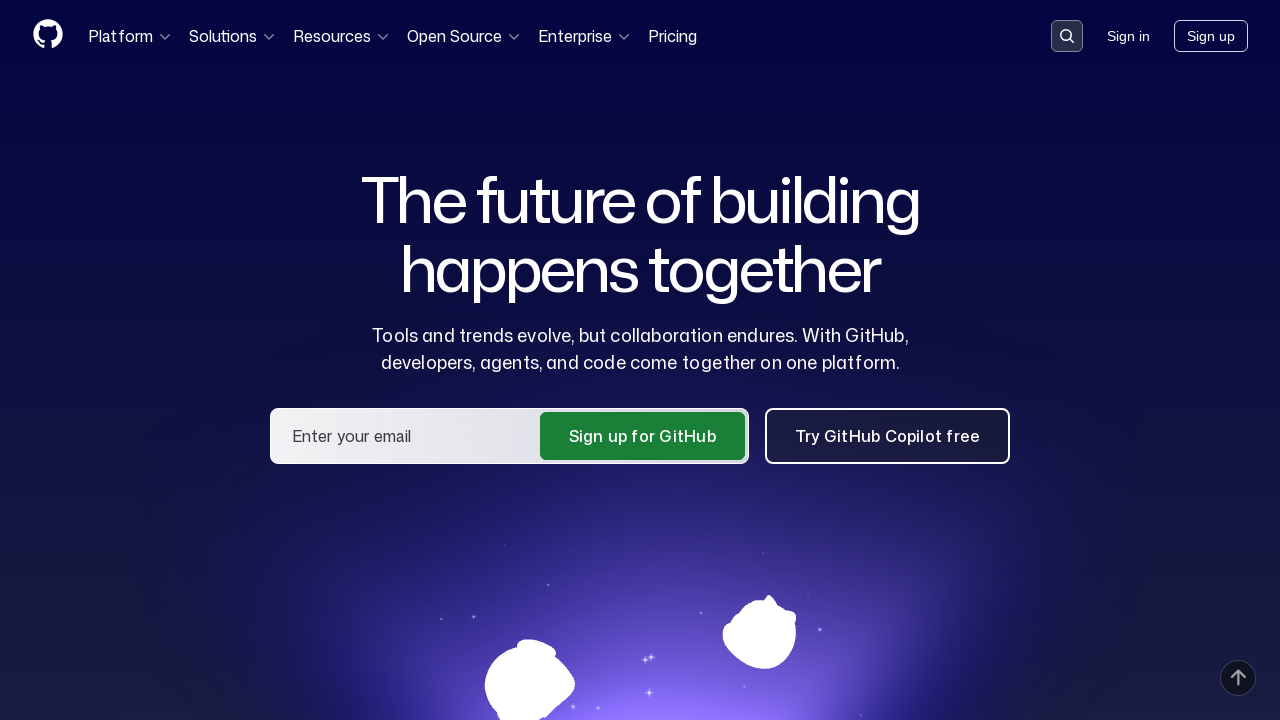

Navigated to GitHub homepage
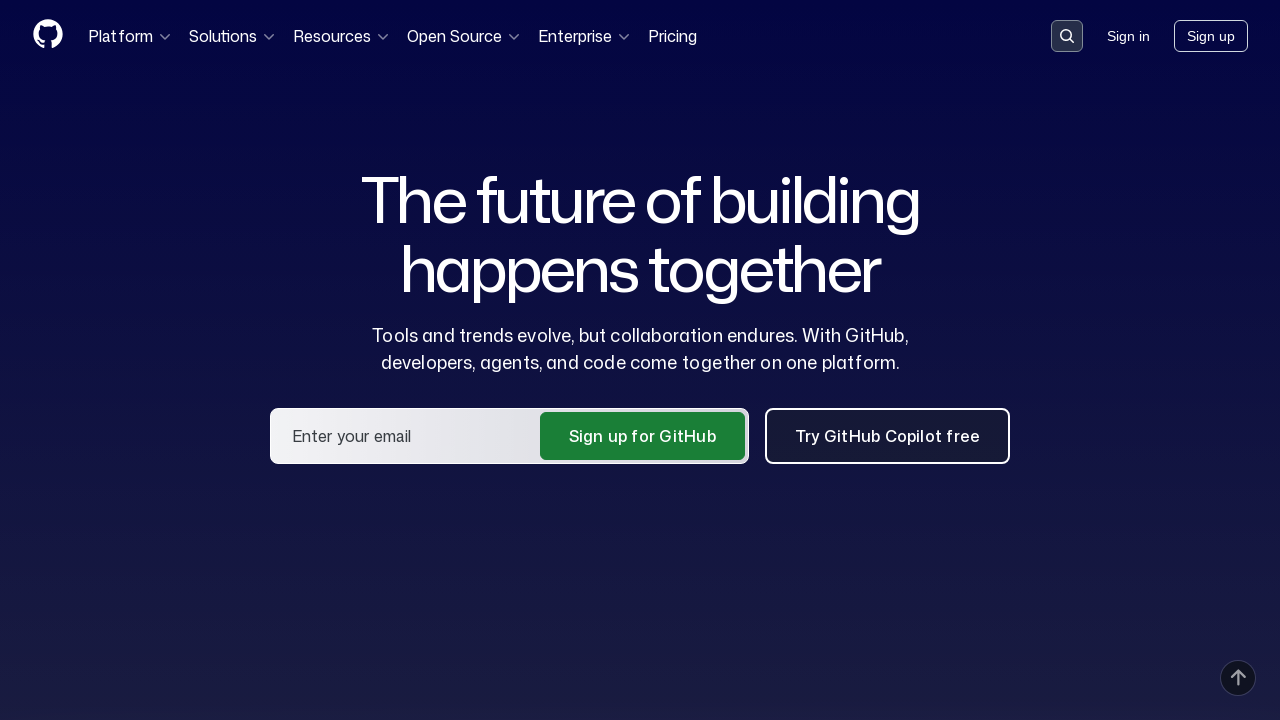

Verified page title contains 'GitHub'
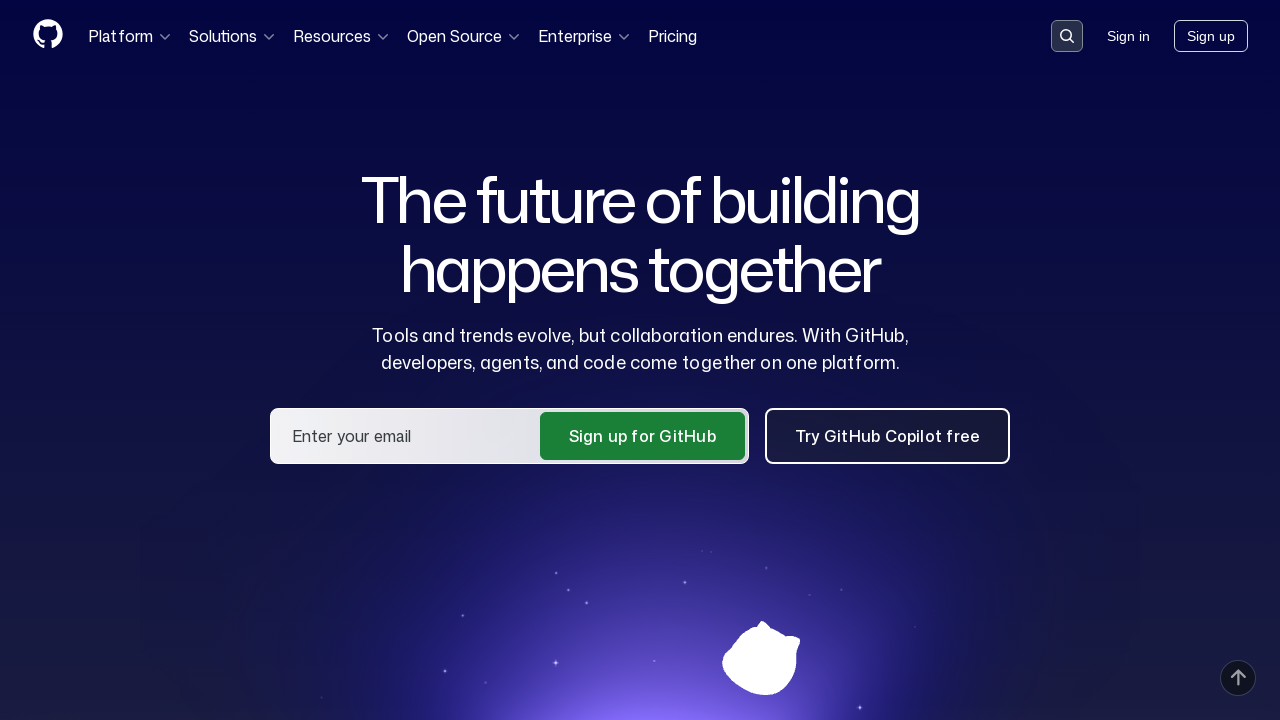

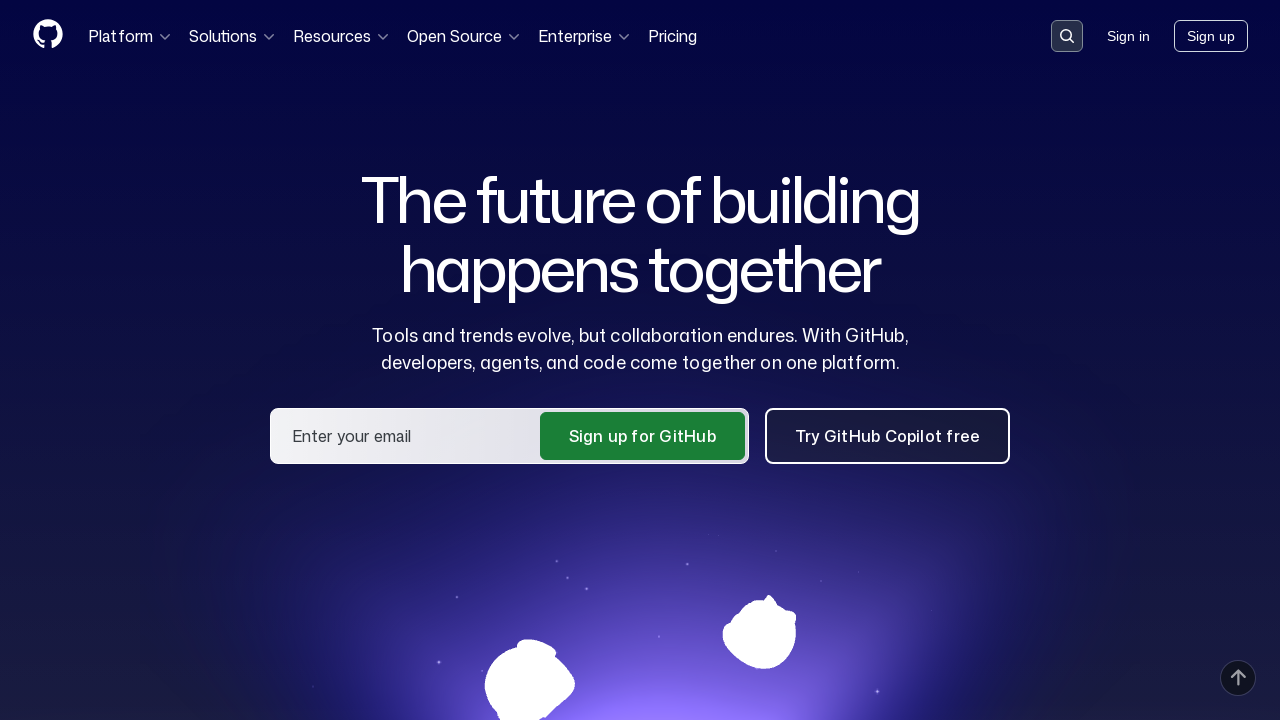